Tests dropdown functionality by clicking on a dropdown element and selecting "Option 2" from the available options

Starting URL: https://the-internet.herokuapp.com/dropdown

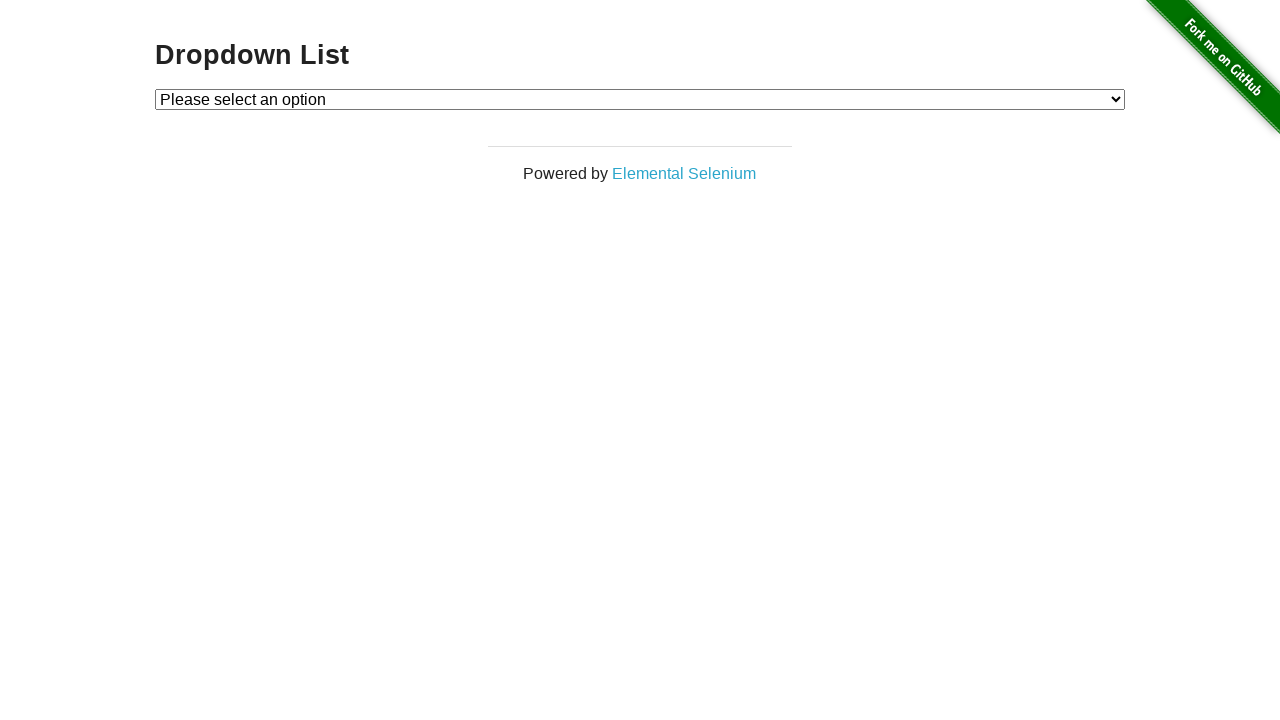

Clicked on dropdown element to open it at (640, 99) on #dropdown
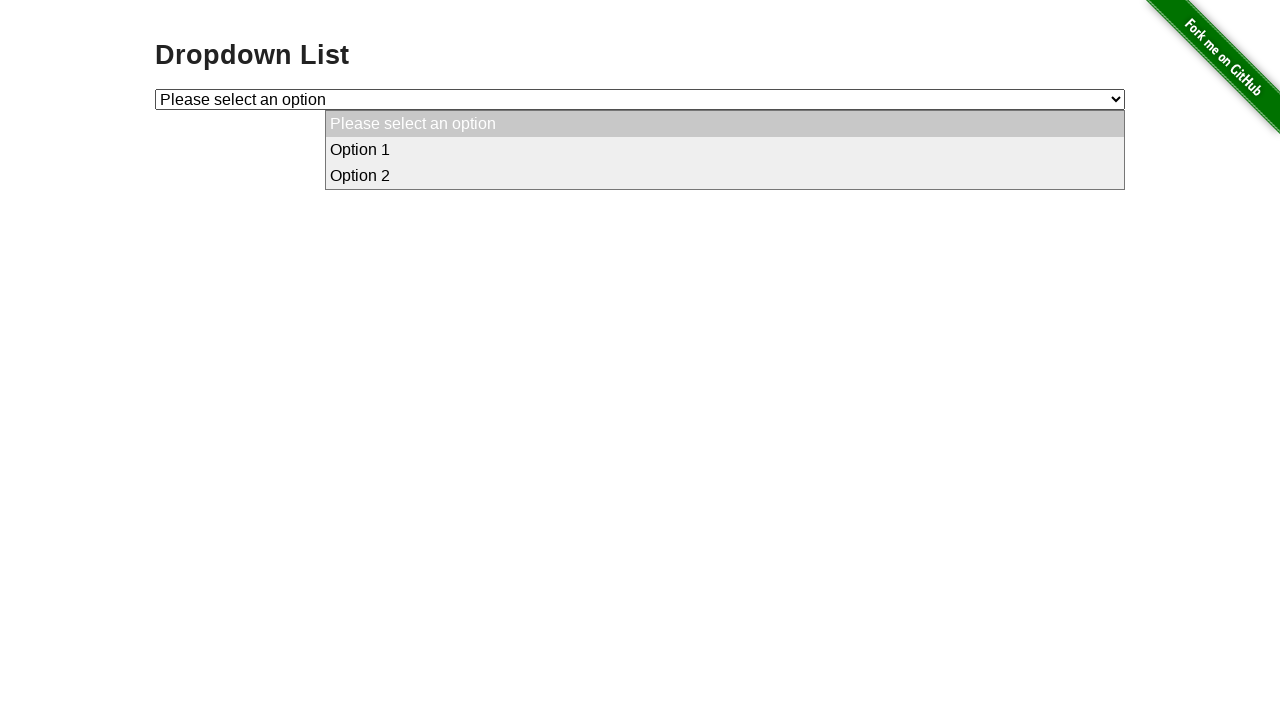

Selected 'Option 2' from dropdown on #dropdown
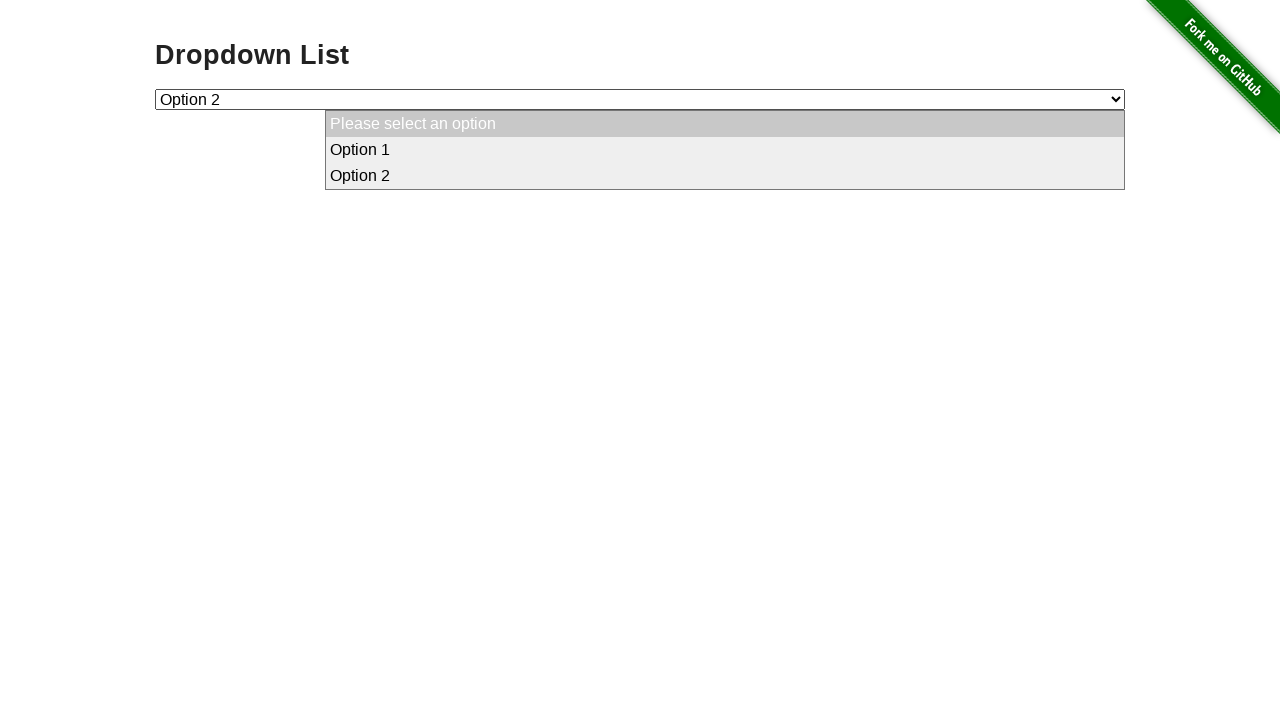

Clicked on dropdown element again at (640, 99) on #dropdown
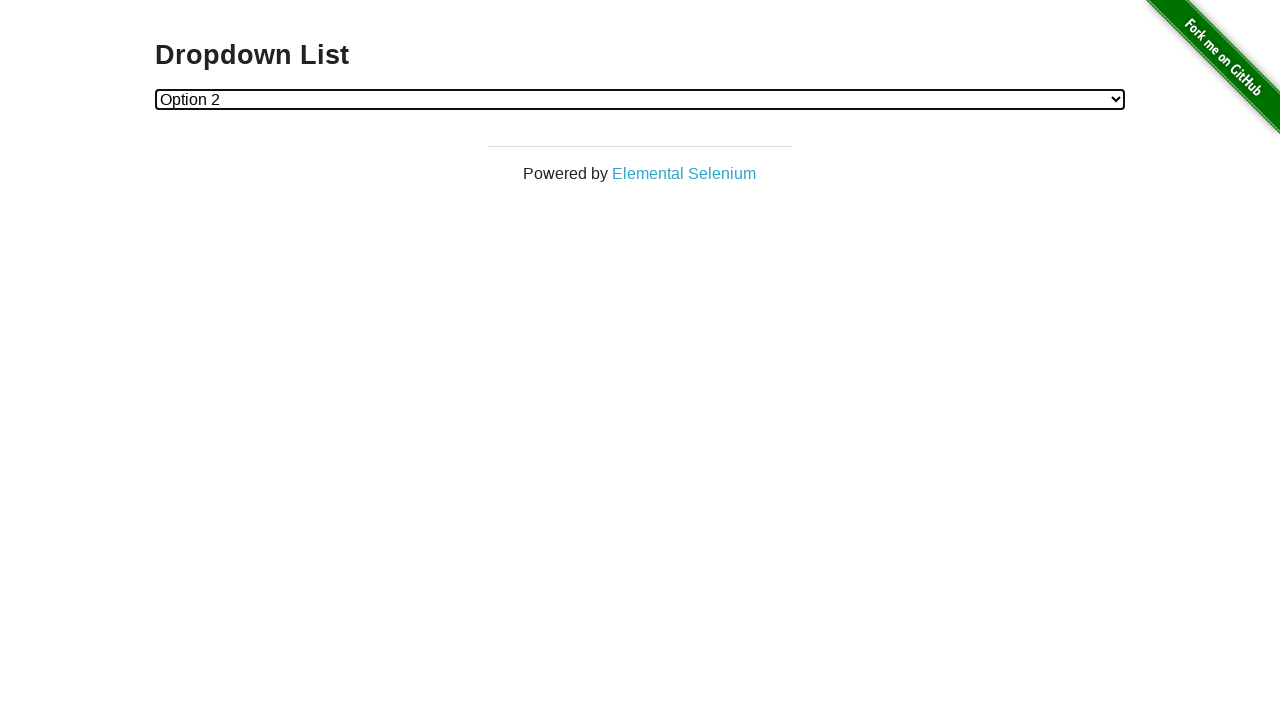

Verified dropdown is visible and contains expected content
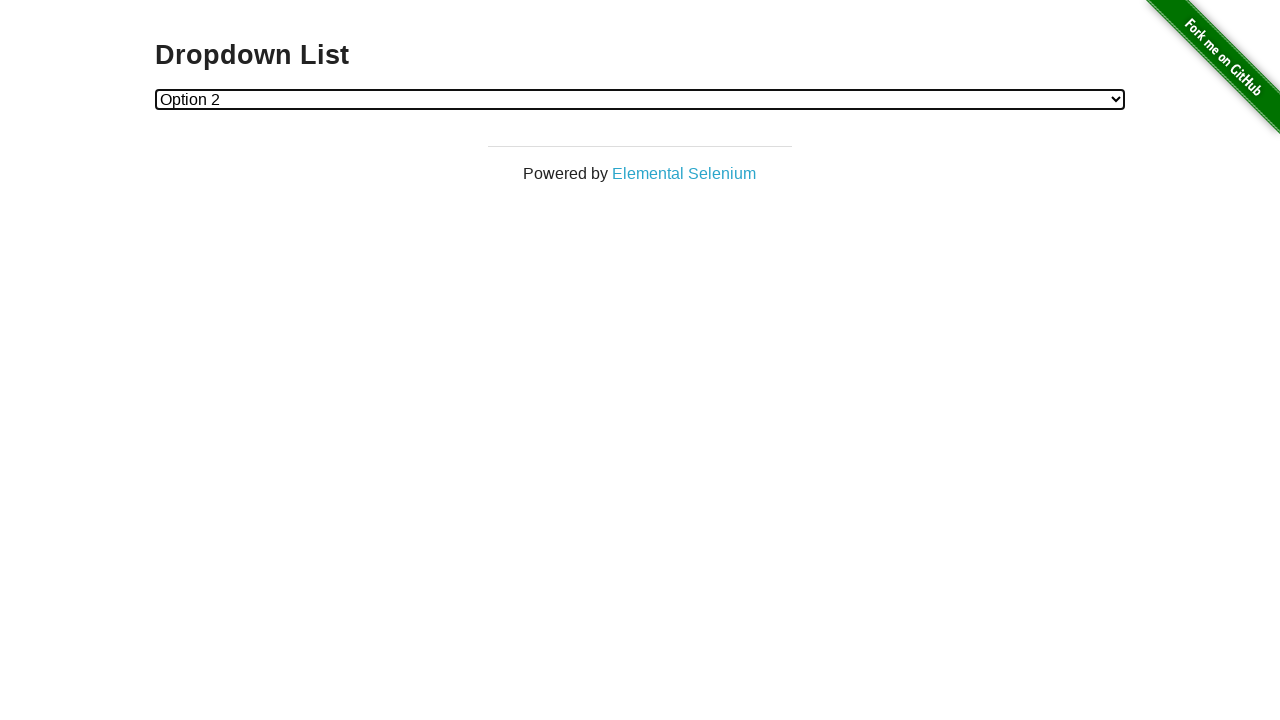

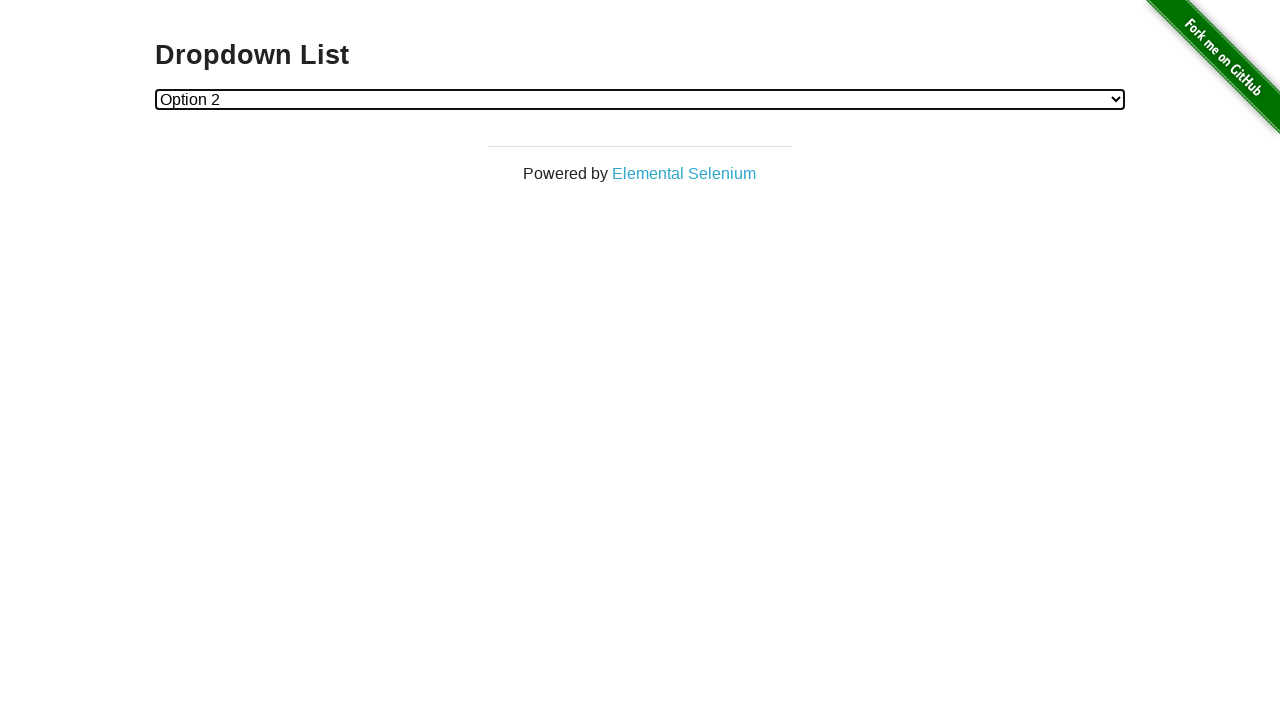